Tests navigation through a books PWA application by clicking the menu button and navigating to the favorites section using shadow DOM elements

Starting URL: https://books-pwakit.appspot.com/

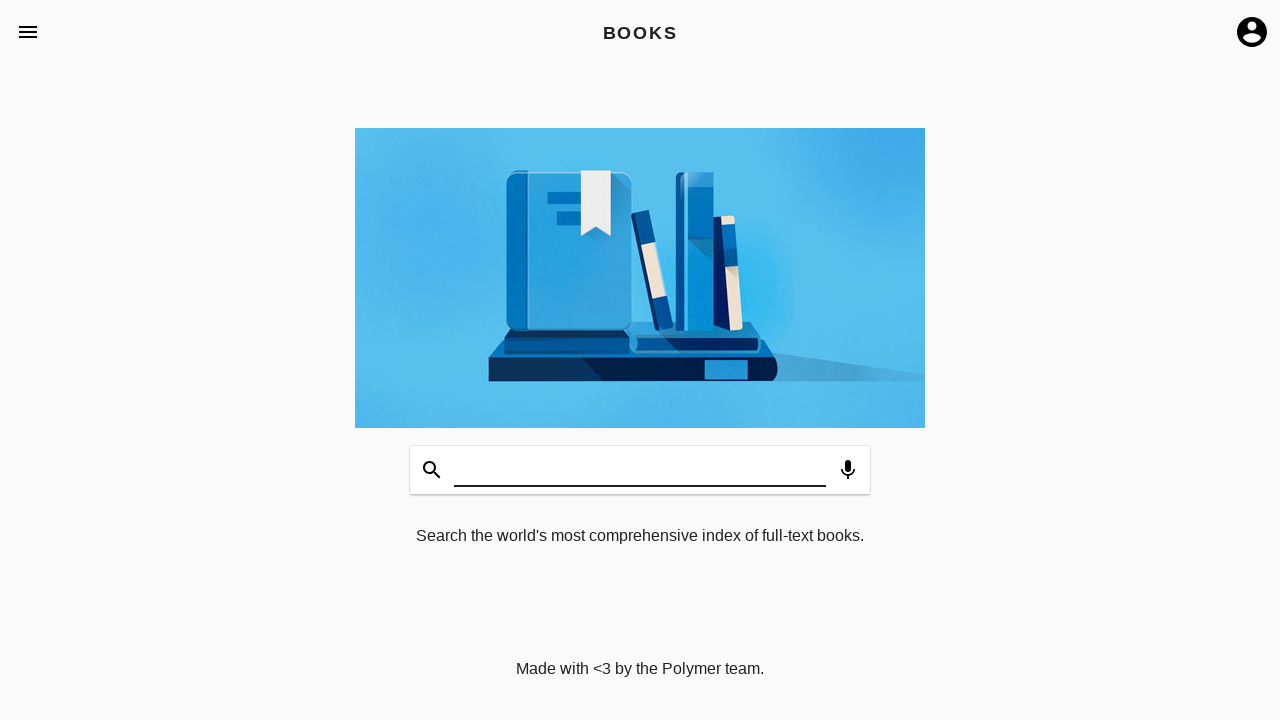

Located the book-app element
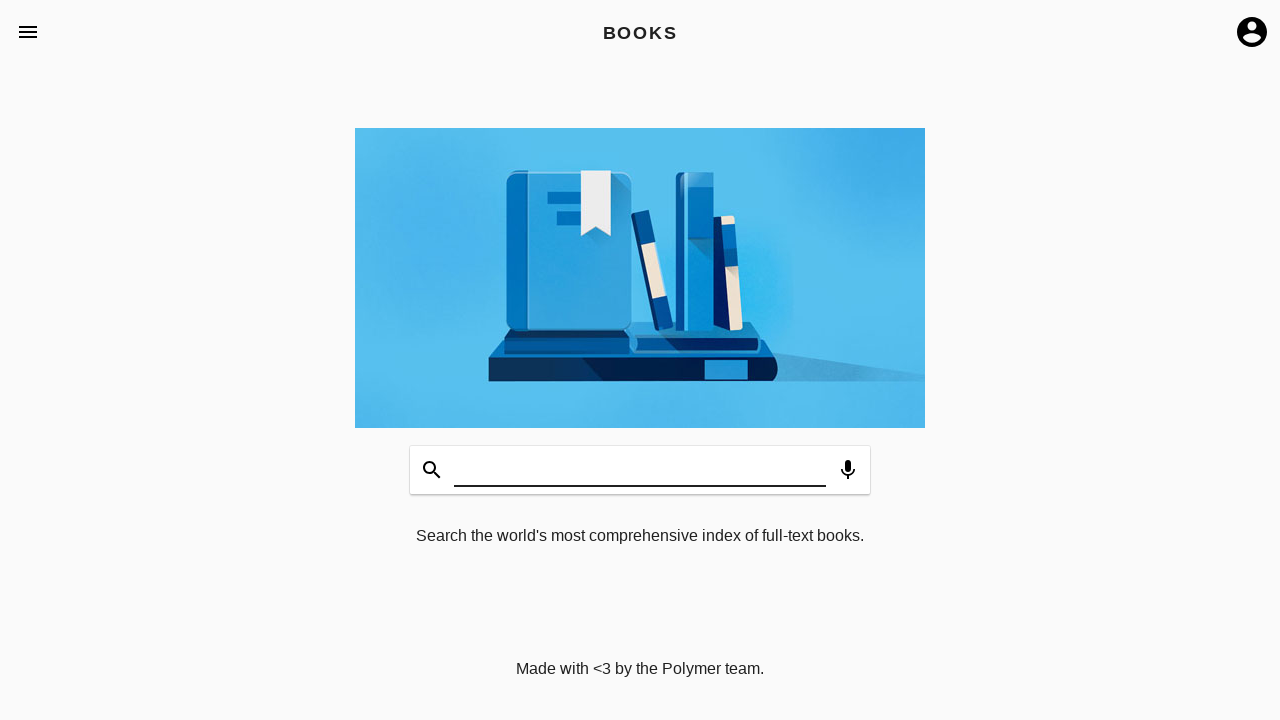

Found menu button in shadow DOM
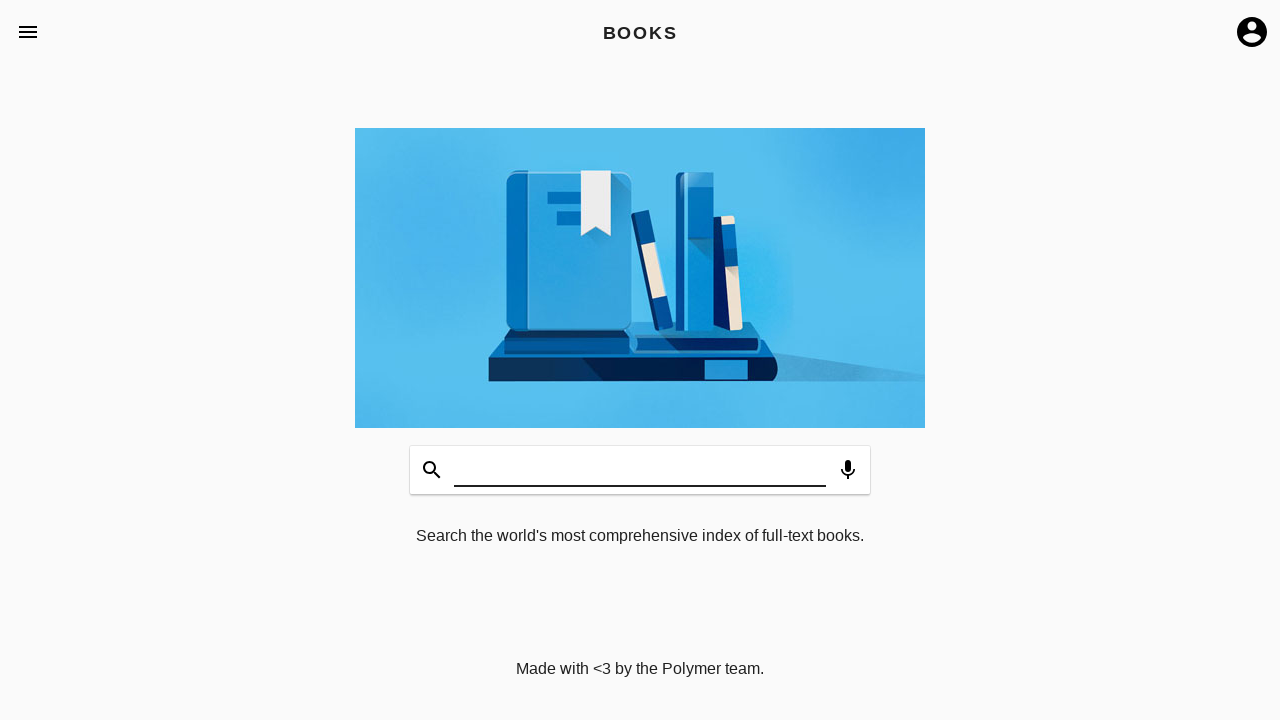

Clicked the menu button to open drawer
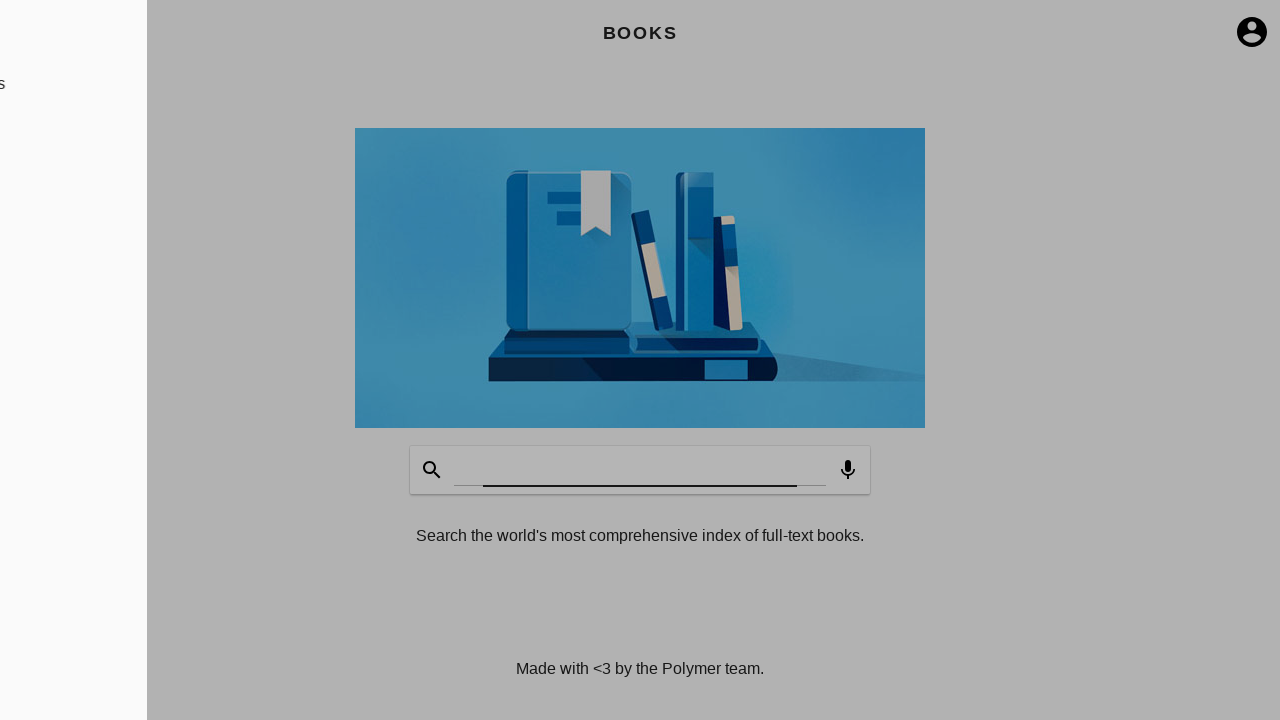

Waited 500ms for drawer to open
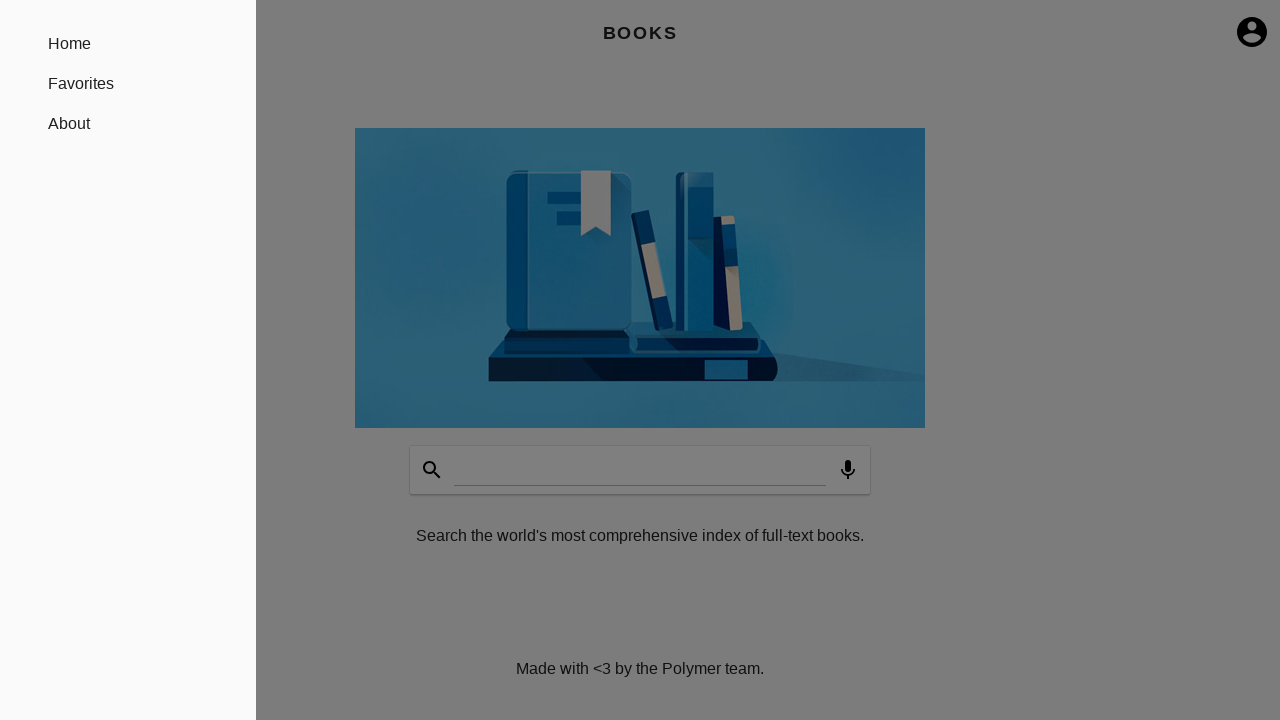

Found favorites link in app drawer shadow DOM
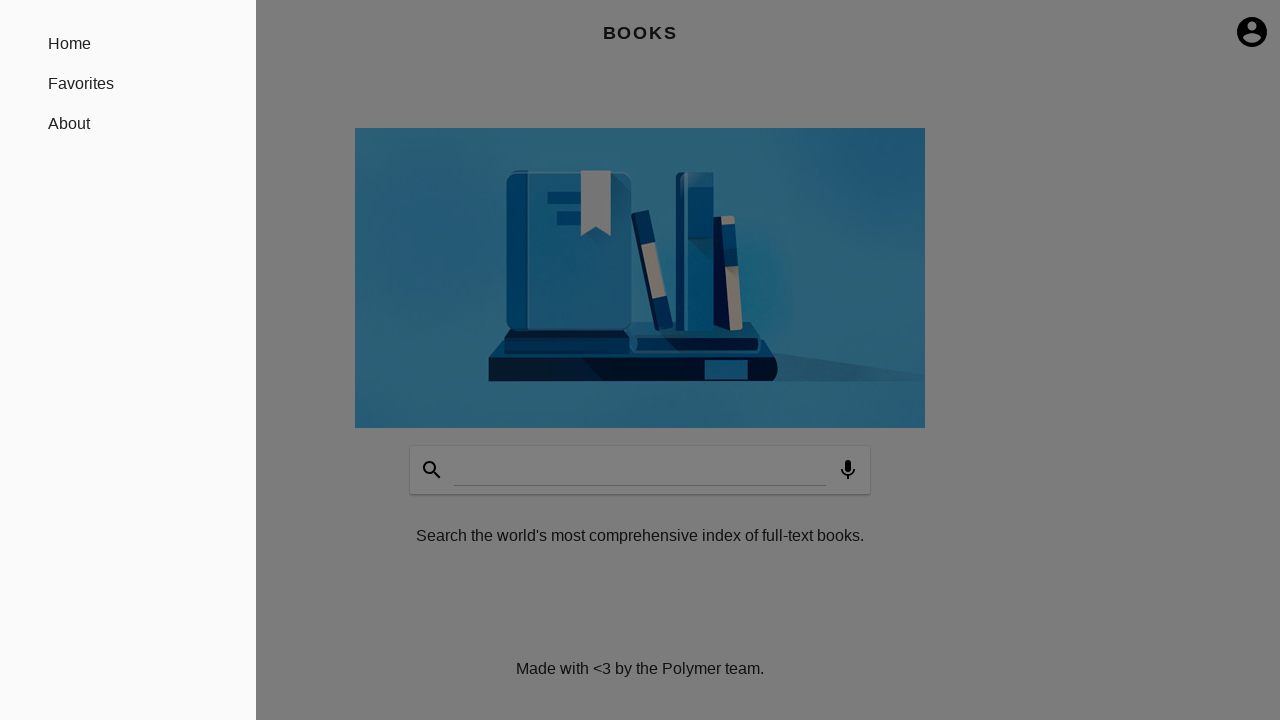

Clicked the favorites link to navigate to favorites section
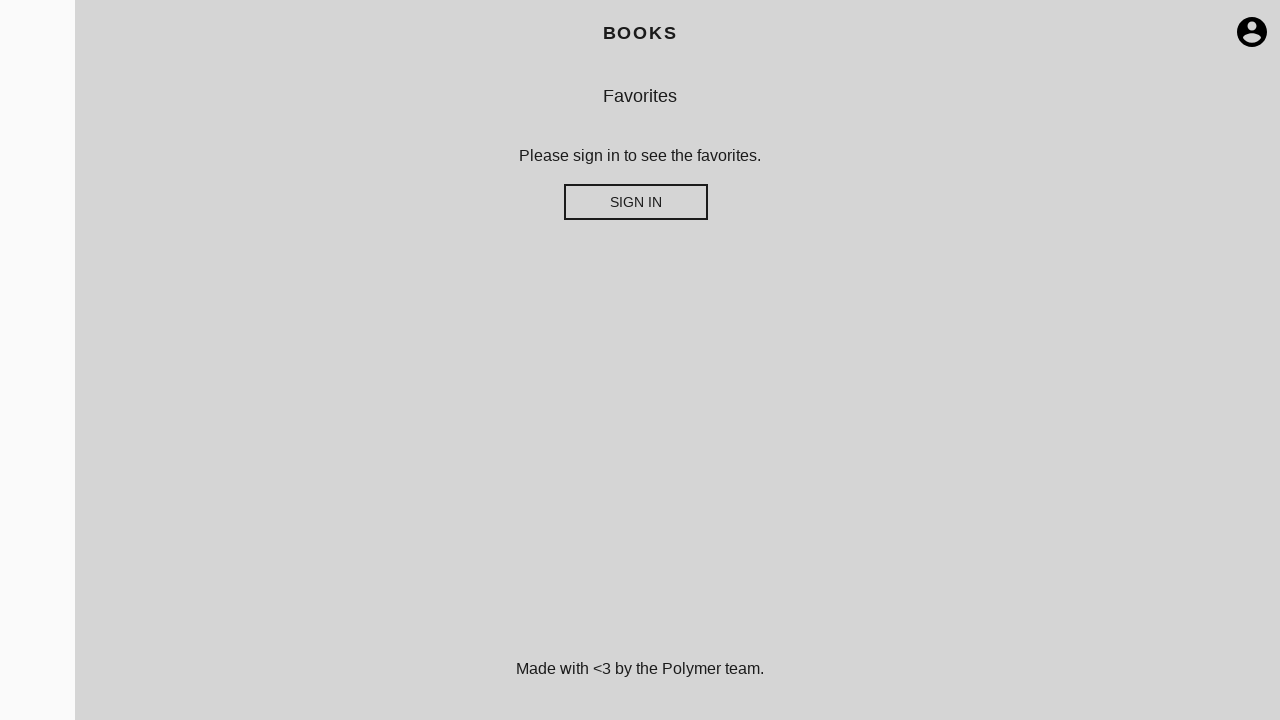

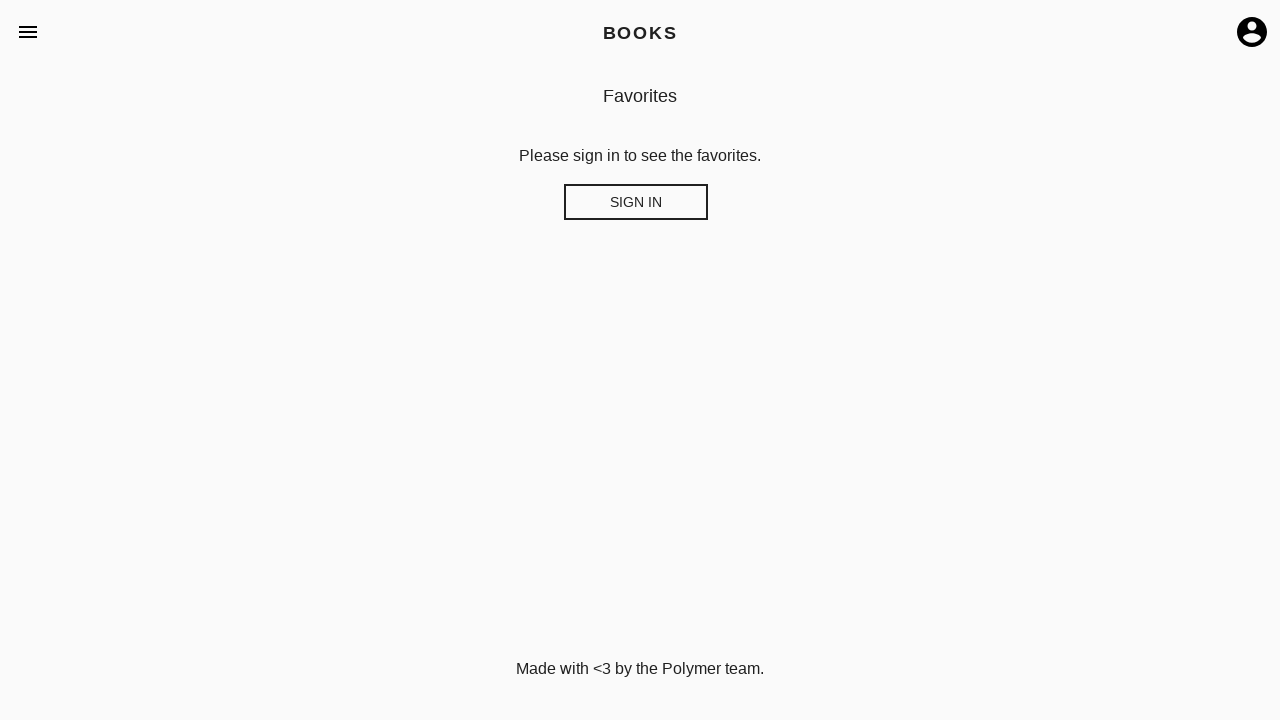